Tests accepting JavaScript alerts by clicking a button to trigger an alert and accepting it

Starting URL: https://kitchen.applitools.com/ingredients/alert

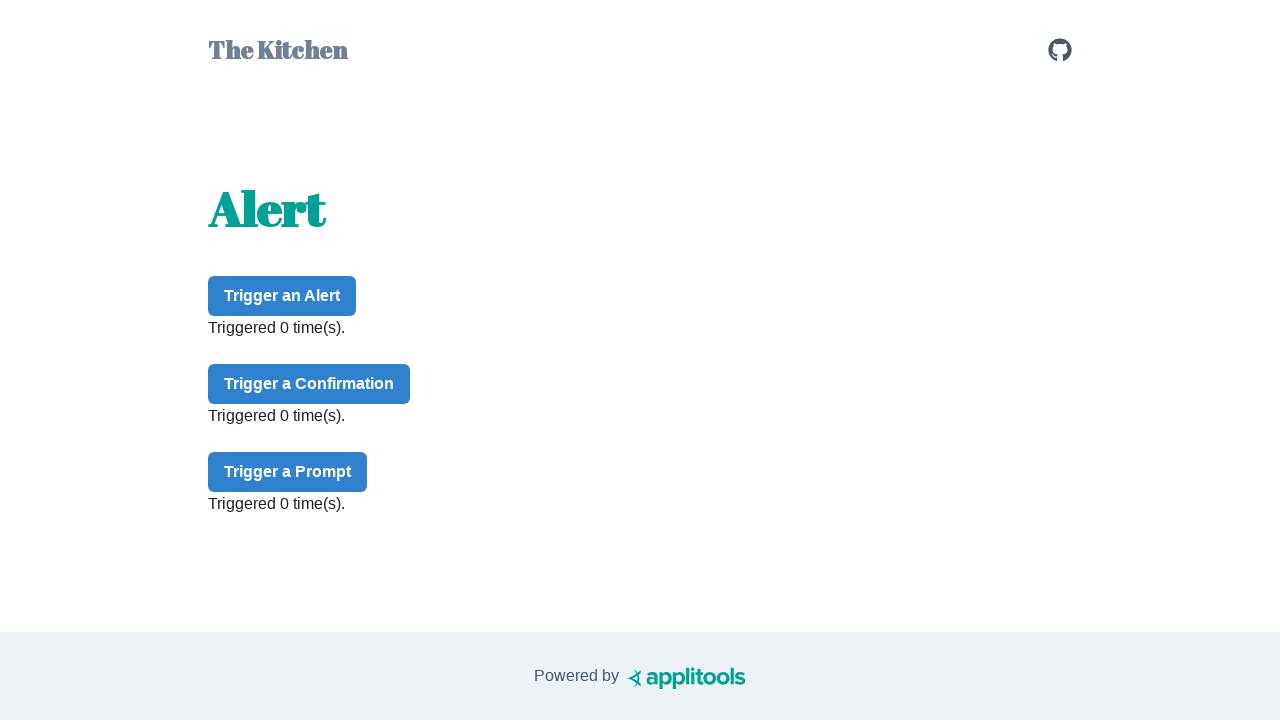

Set up dialog handler to accept alerts
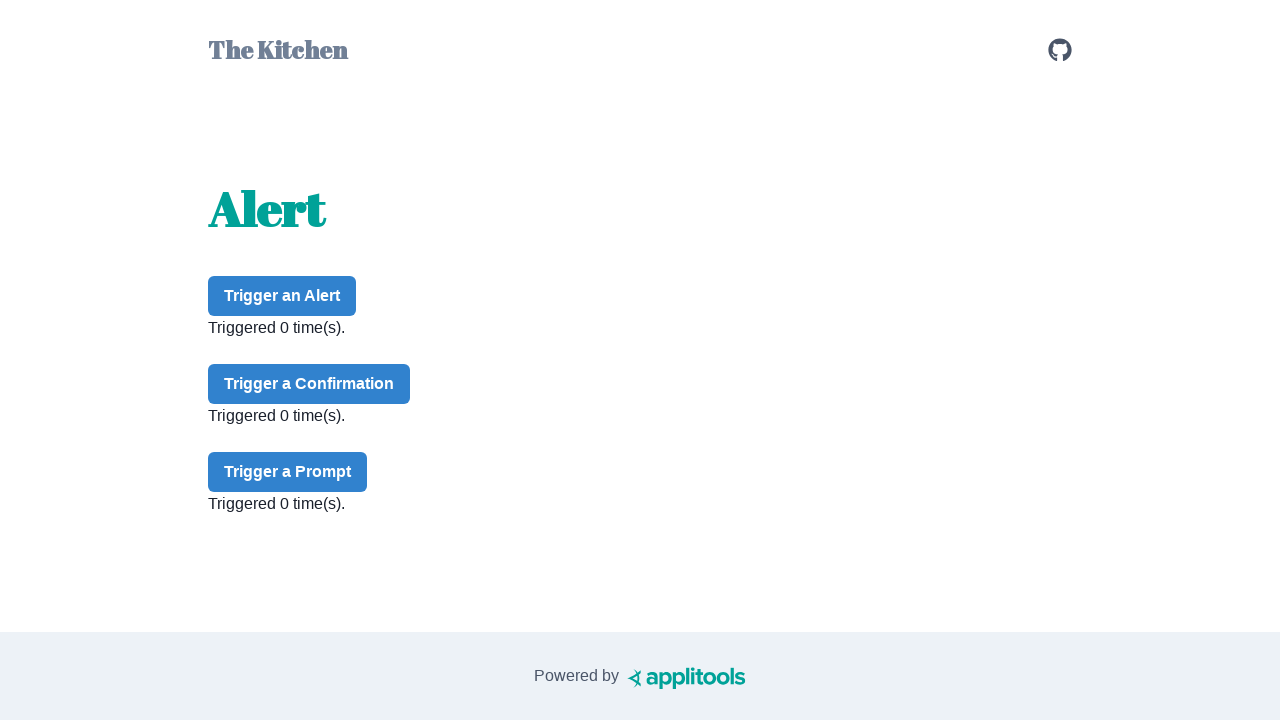

Clicked alert button to trigger JavaScript alert at (282, 296) on #alert-button
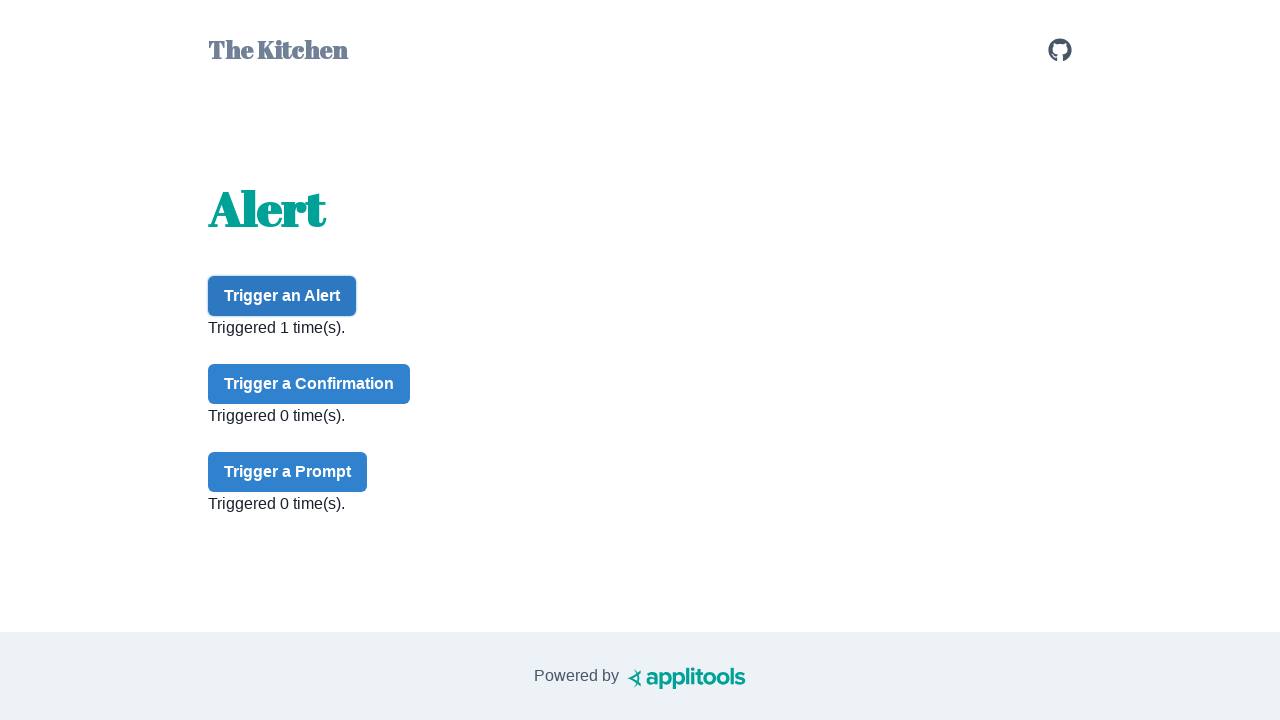

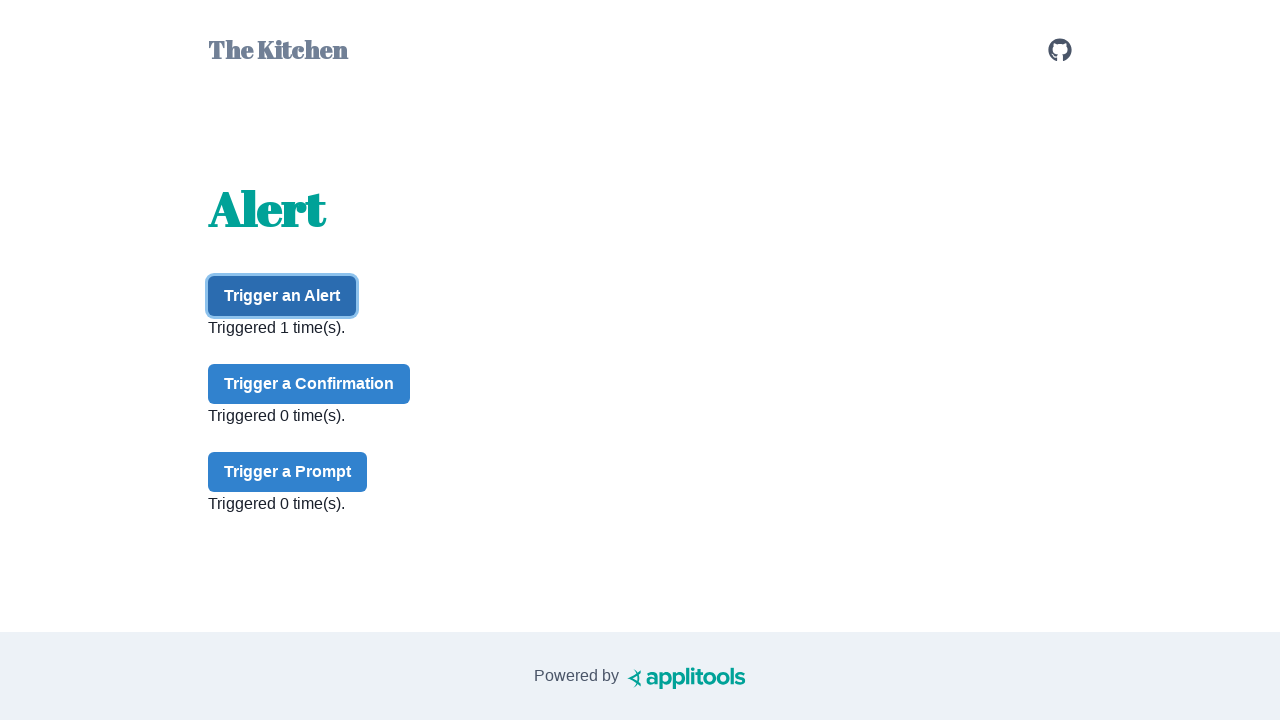